Tests dynamic content loading by clicking a start button and waiting for content to appear

Starting URL: https://the-internet.herokuapp.com/dynamic_loading/1

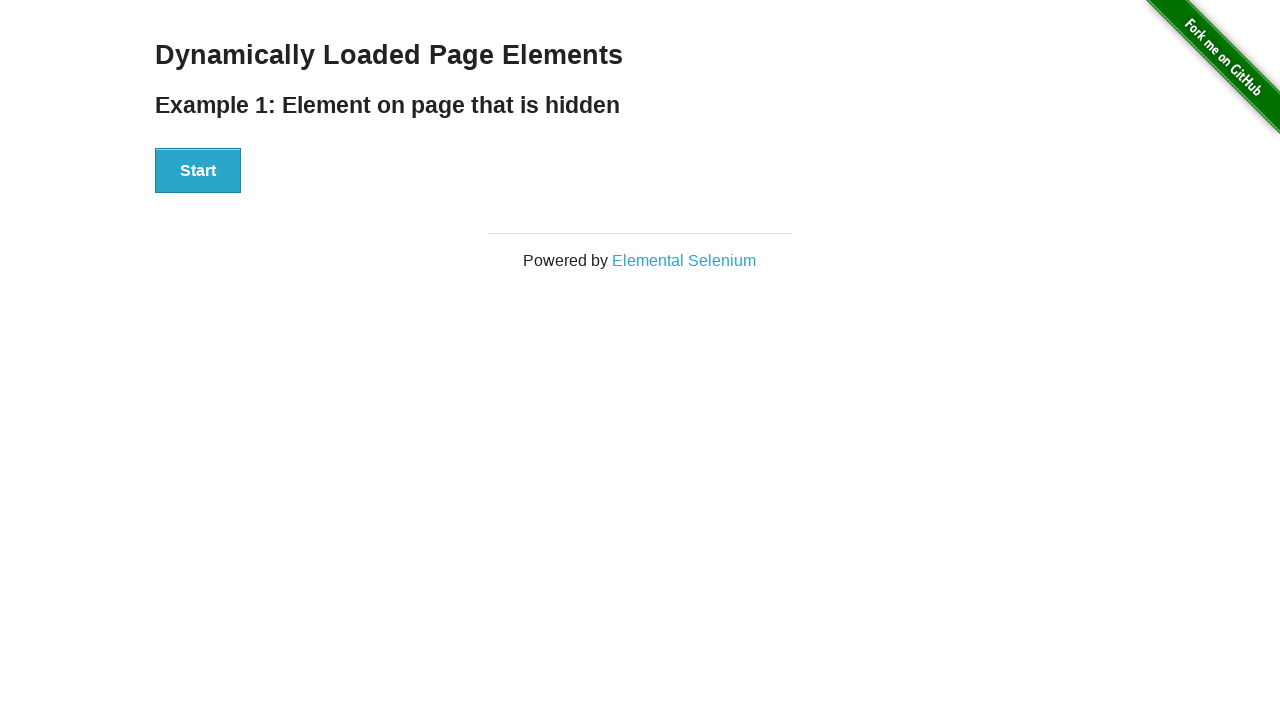

Clicked Start button to trigger dynamic content loading at (198, 171) on xpath=//button[.='Start']
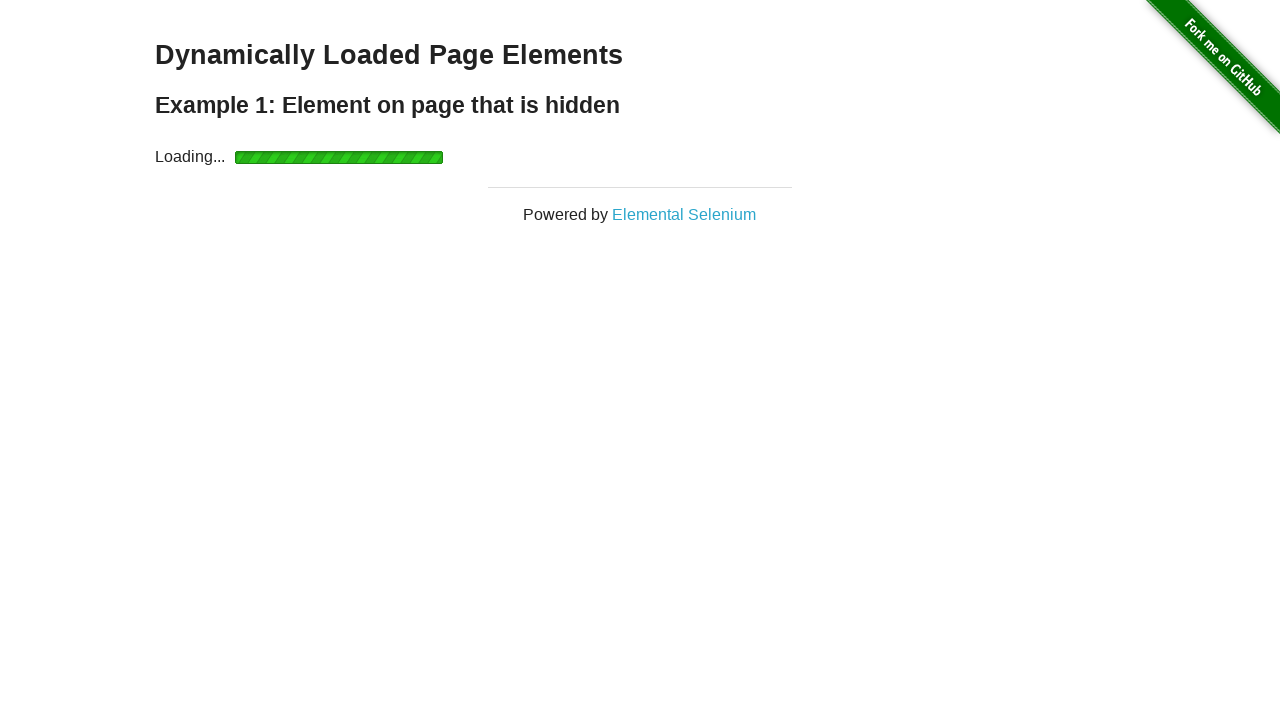

Dynamic content appeared - finish message is now visible
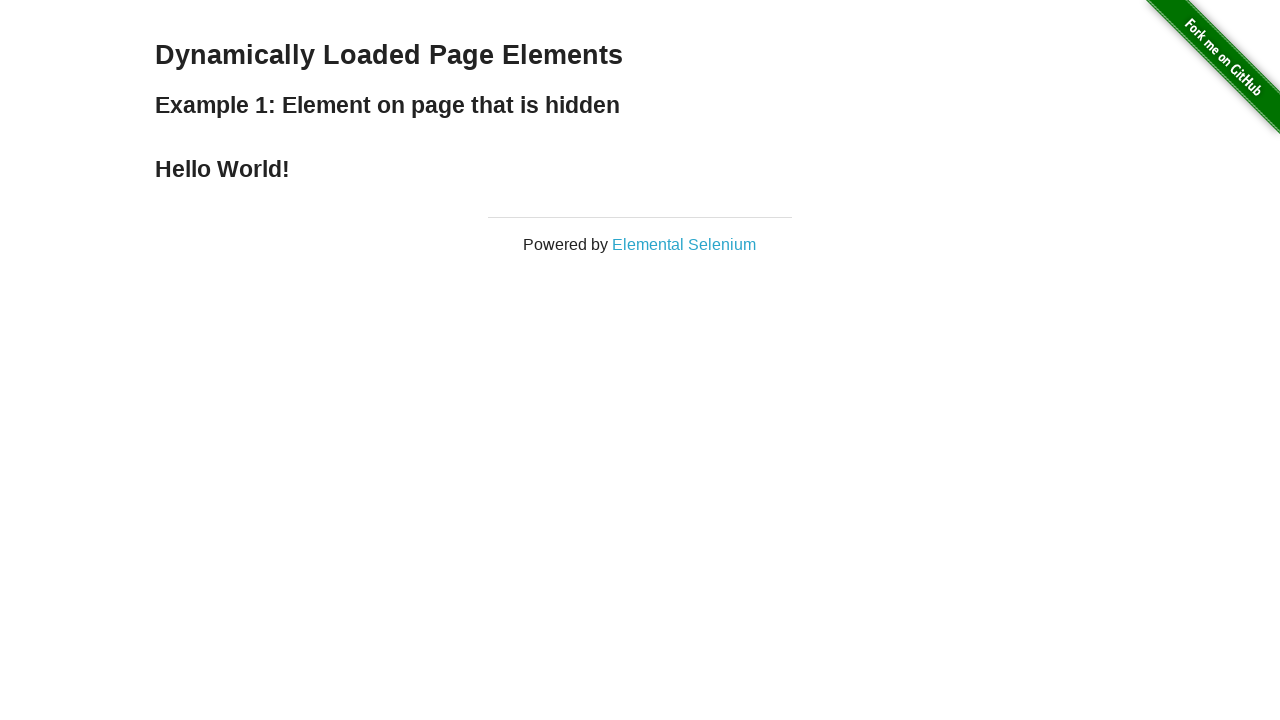

Retrieved result text: 'Hello World!'
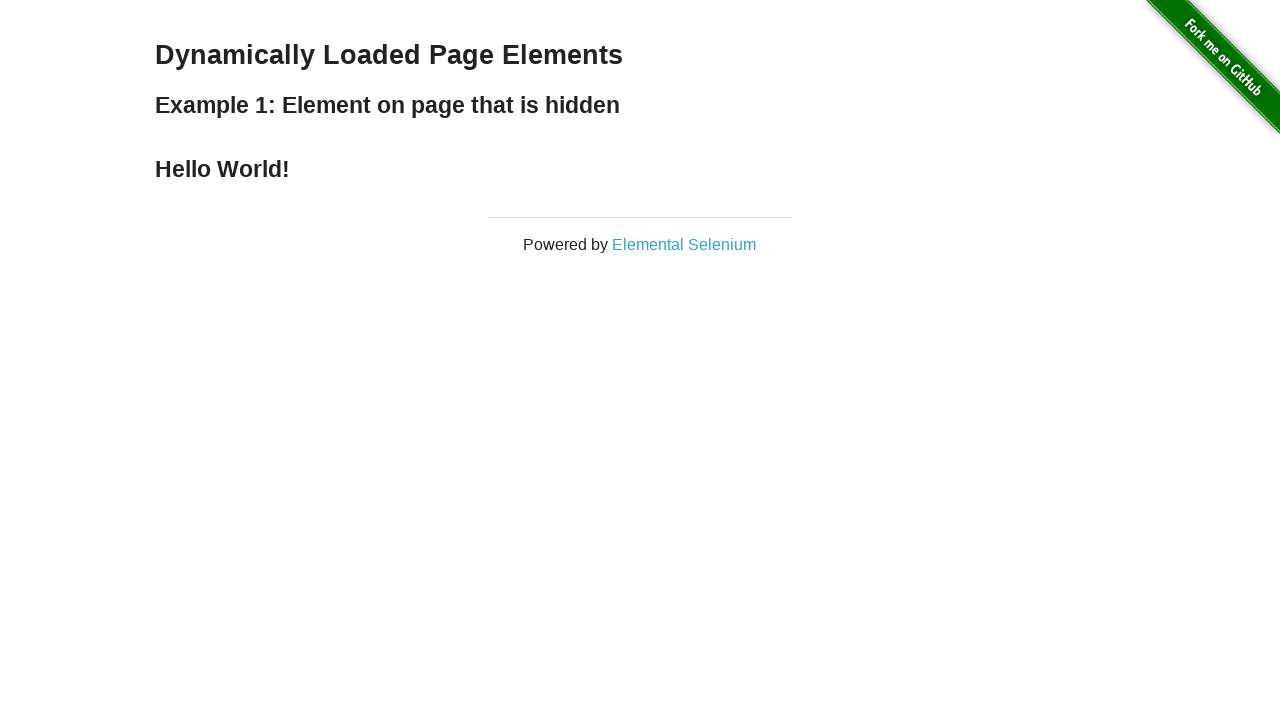

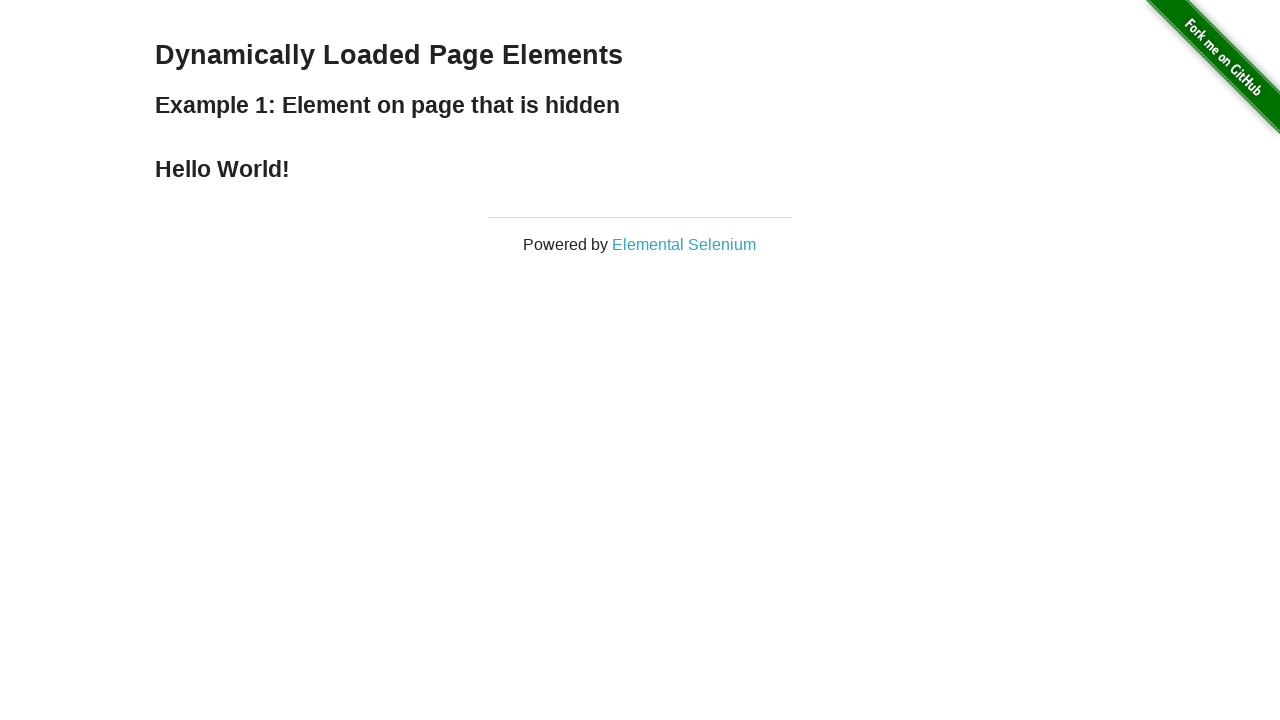